Tests dynamic dropdown functionality on a flight booking practice page by selecting Delhi as the origin city and Bangalore as the destination city from cascading dropdowns.

Starting URL: https://rahulshettyacademy.com/dropdownsPractise/

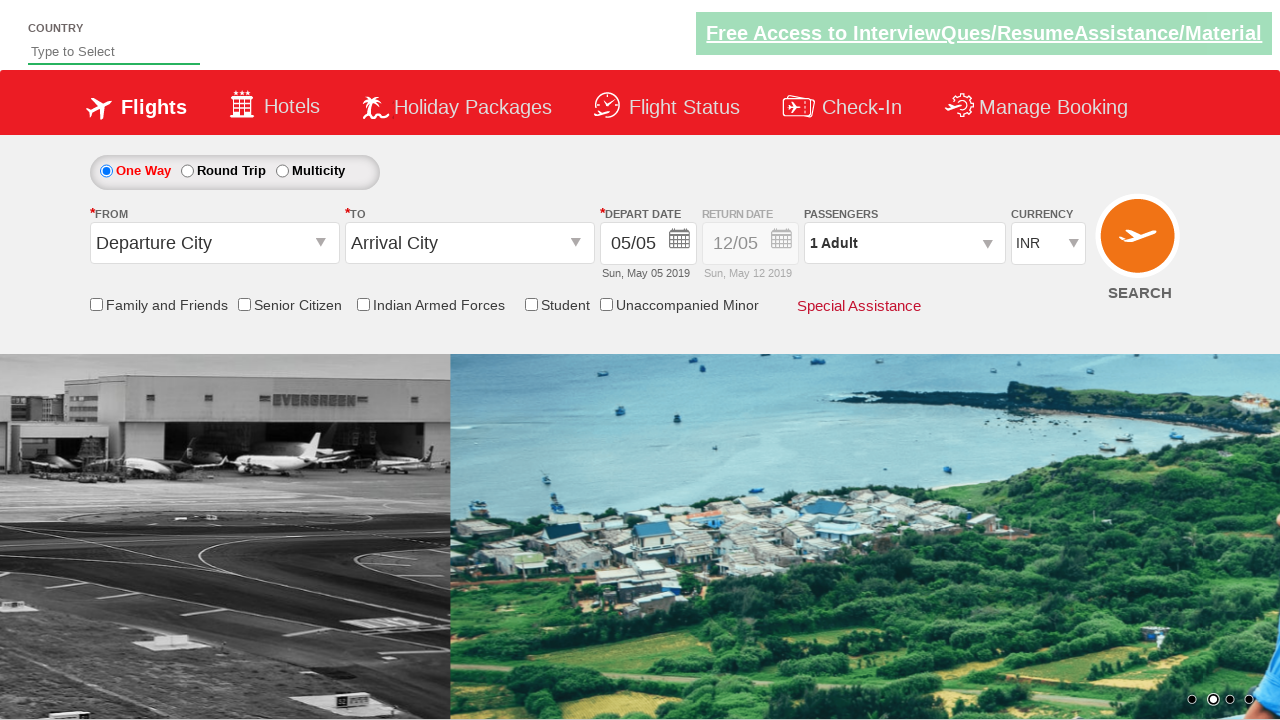

Clicked on origin station dropdown to open it at (214, 243) on #ctl00_mainContent_ddl_originStation1_CTXT
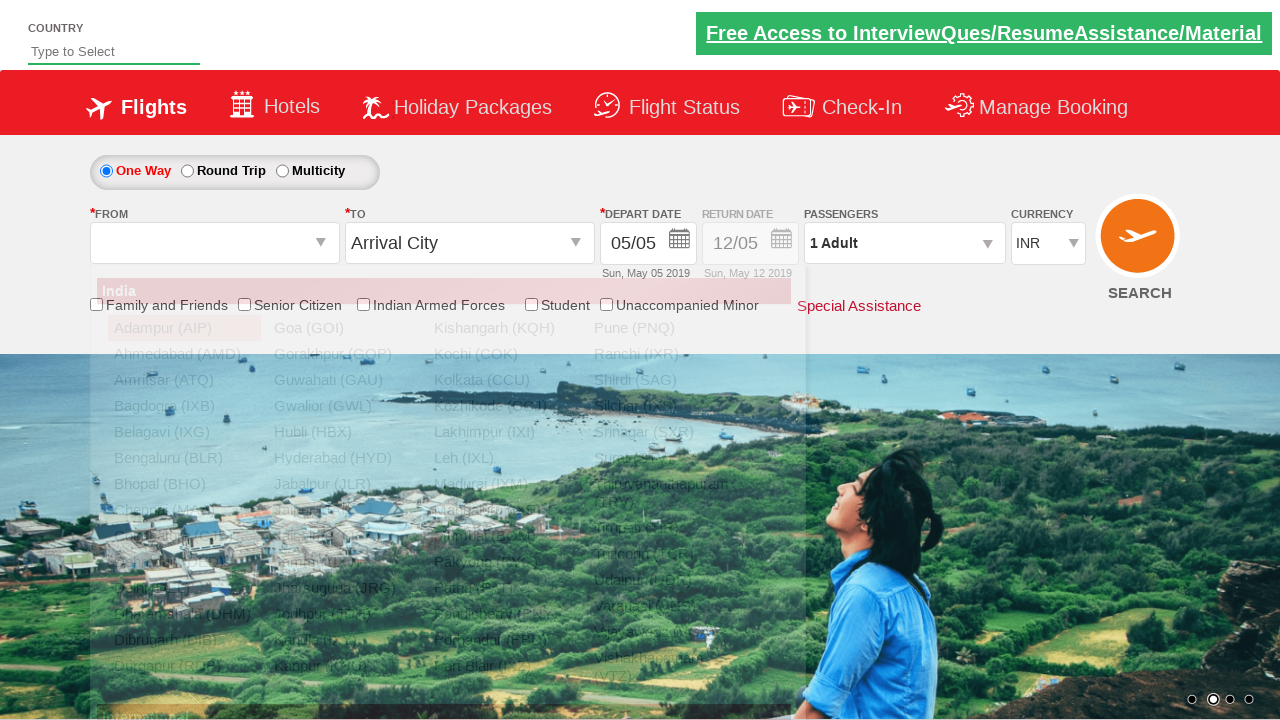

Selected Delhi (DEL) as origin city at (184, 588) on xpath=//a[@value='DEL']
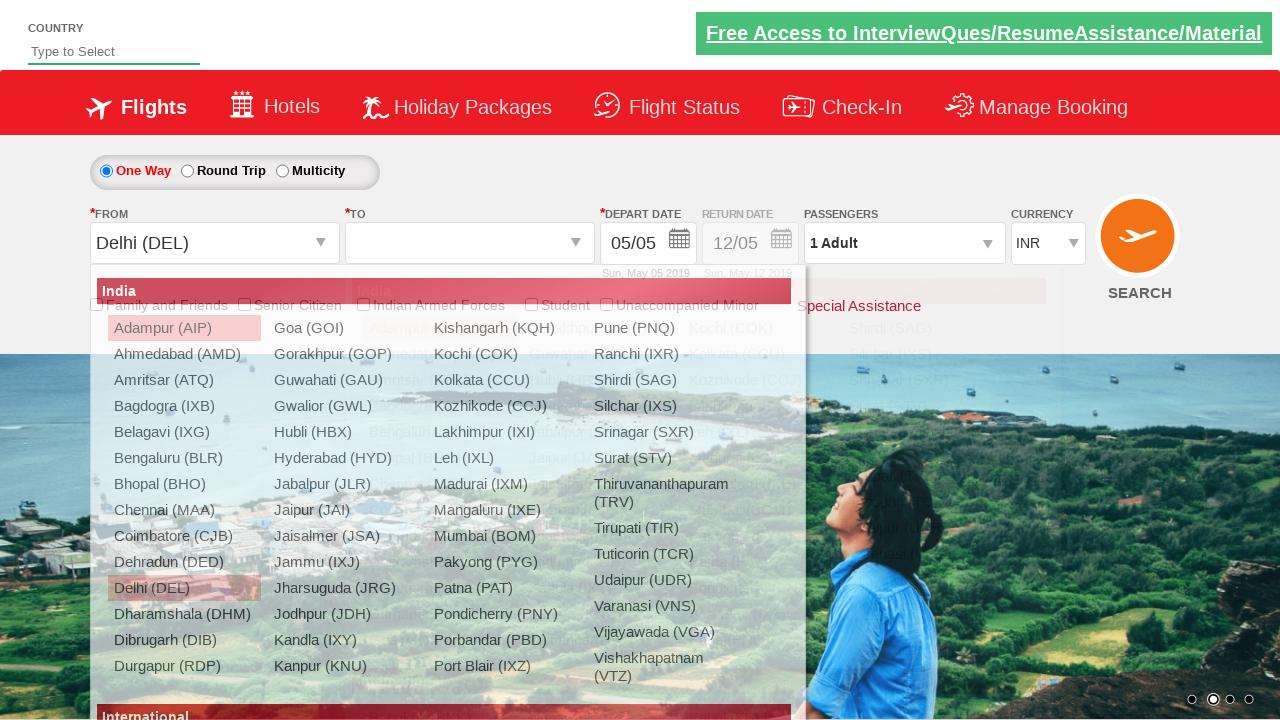

Waited for destination dropdown to be ready
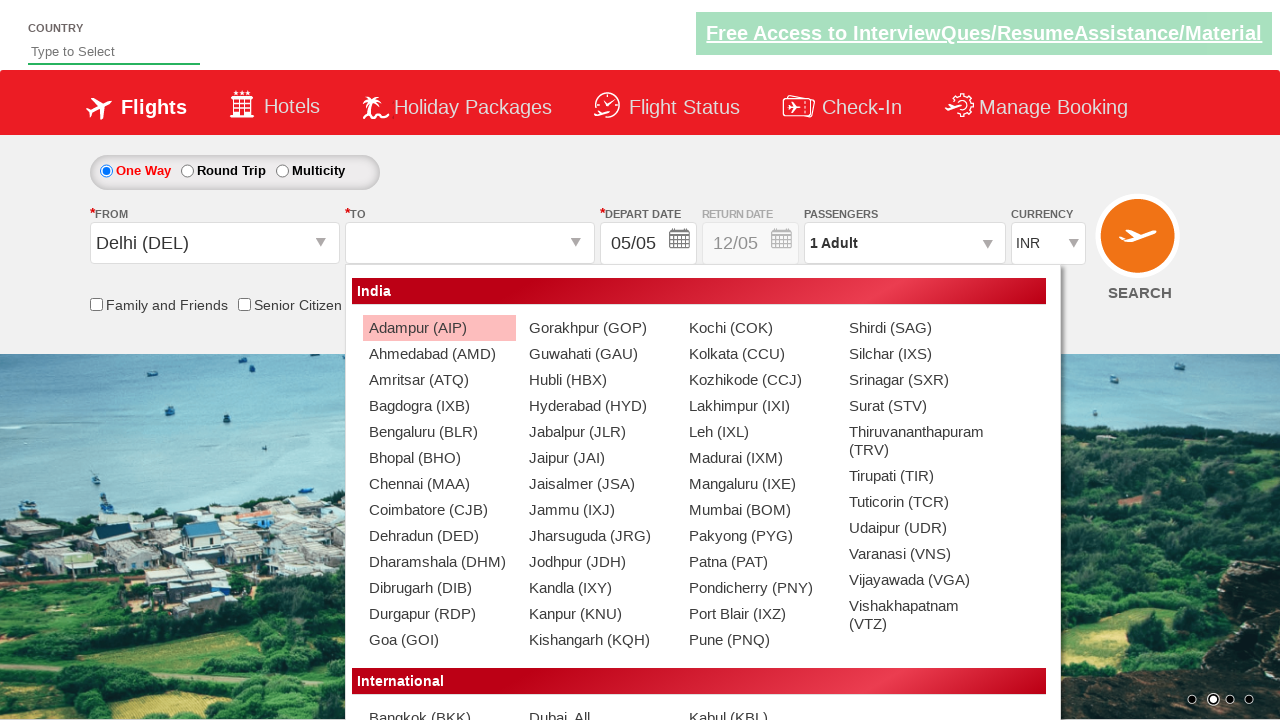

Selected Bangalore (BLR) as destination city at (439, 432) on xpath=//div[@id='glsctl00_mainContent_ddl_destinationStation1_CTNR']//a[@value='
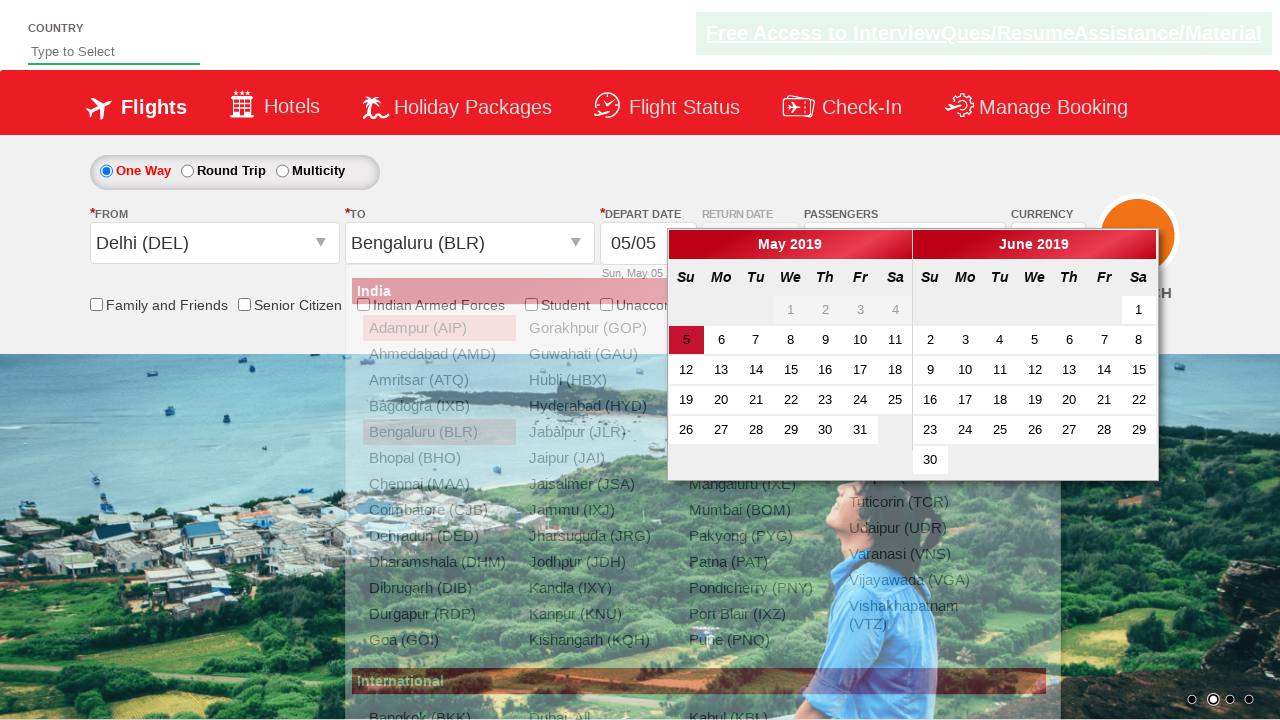

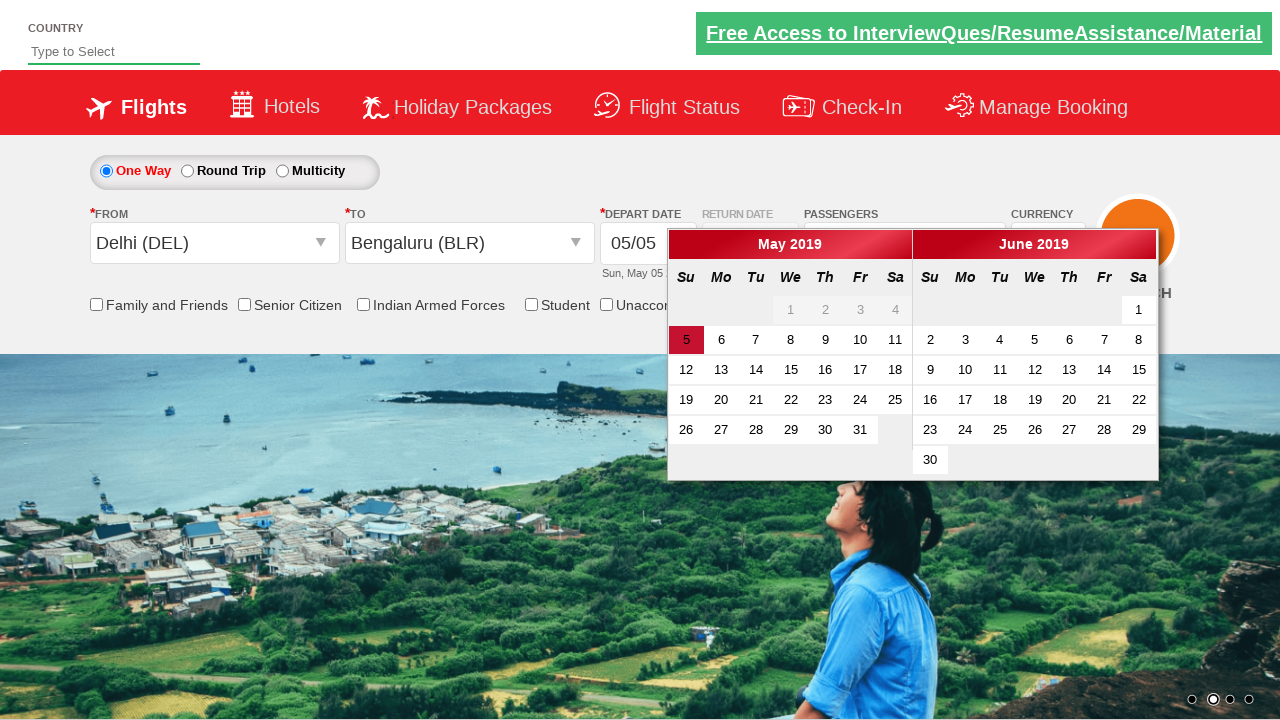